Verifies that the DemoQA homepage displays more than 5 card elements on the main page.

Starting URL: https://demoqa.com/

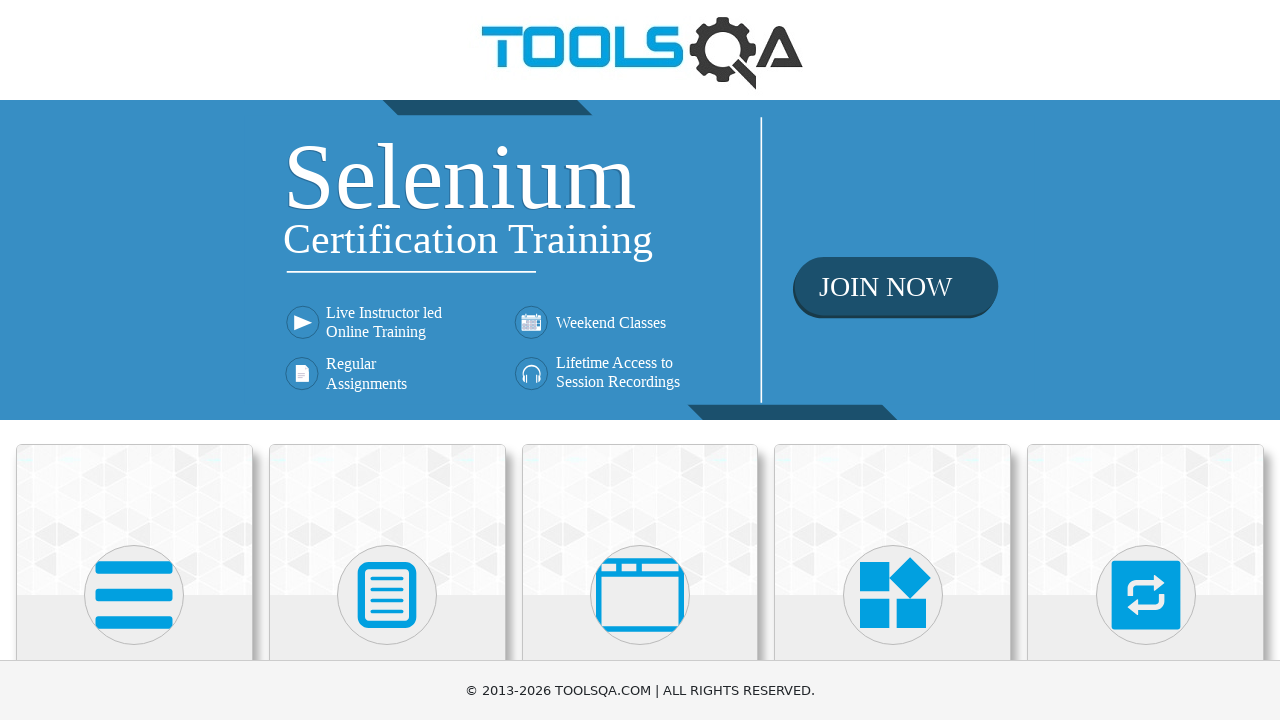

Navigated to DemoQA homepage
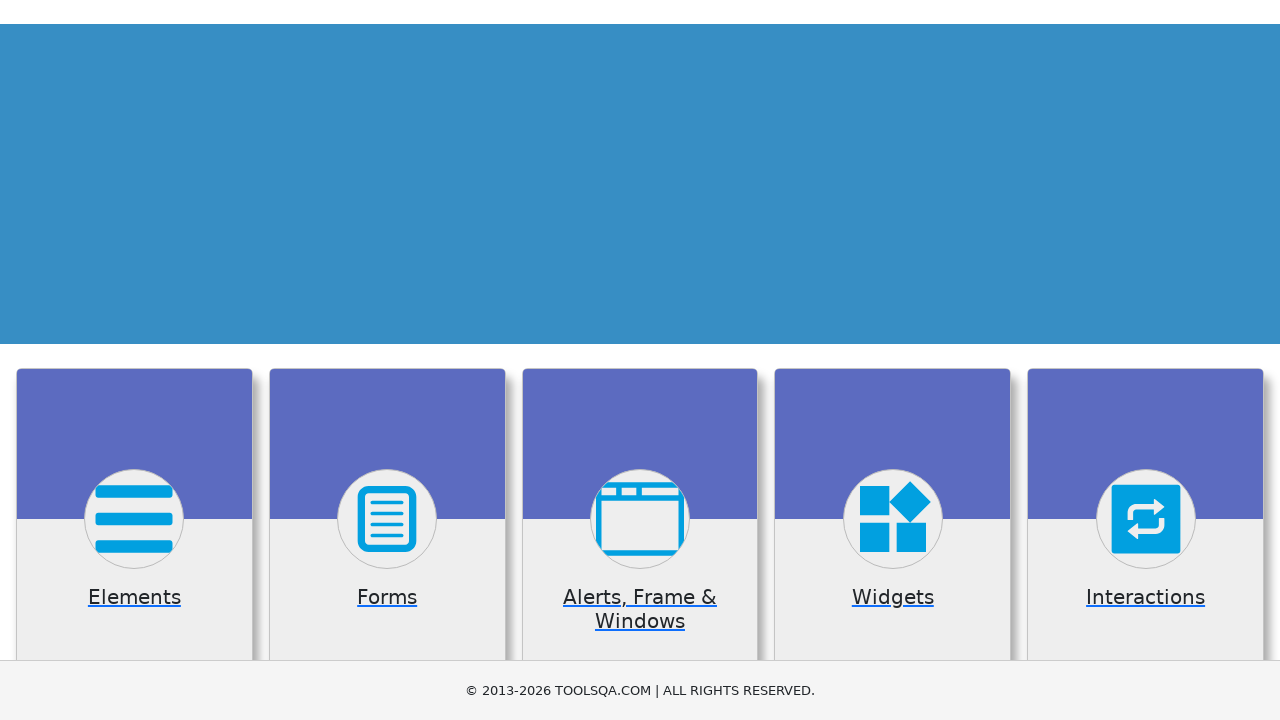

Located all card elements on the main page
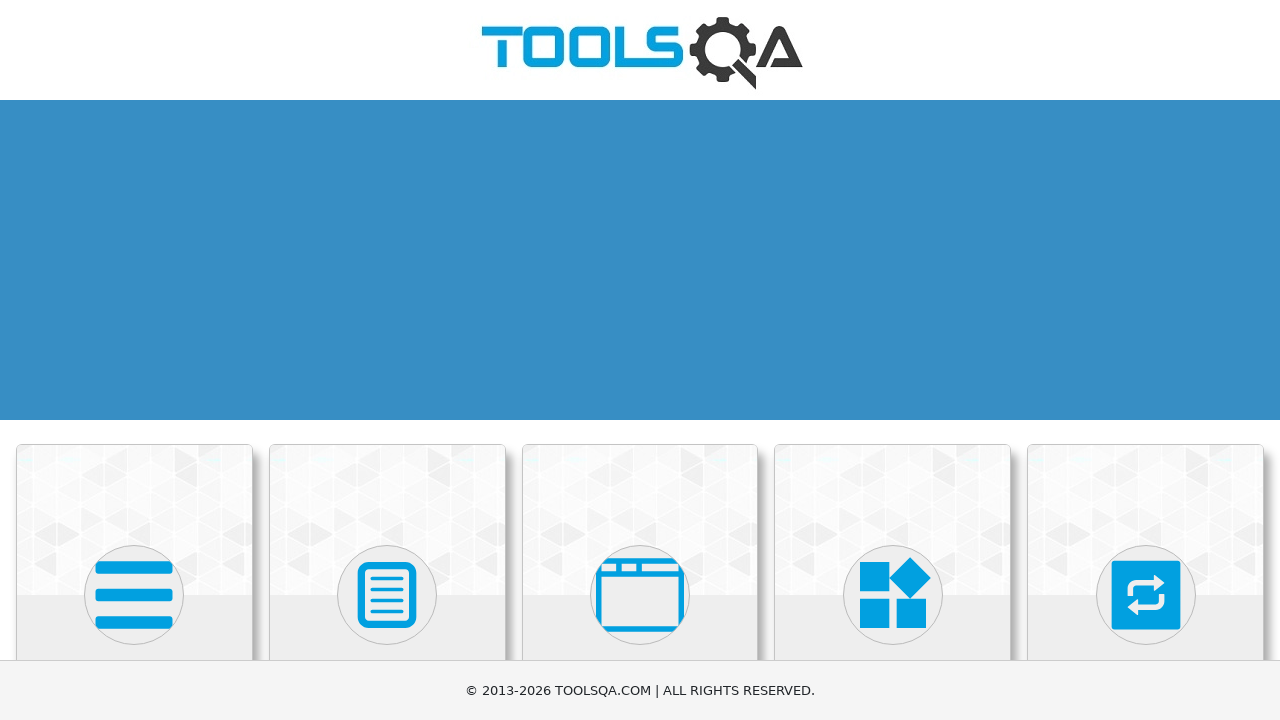

Verified that more than 5 card elements are displayed (found 6 cards)
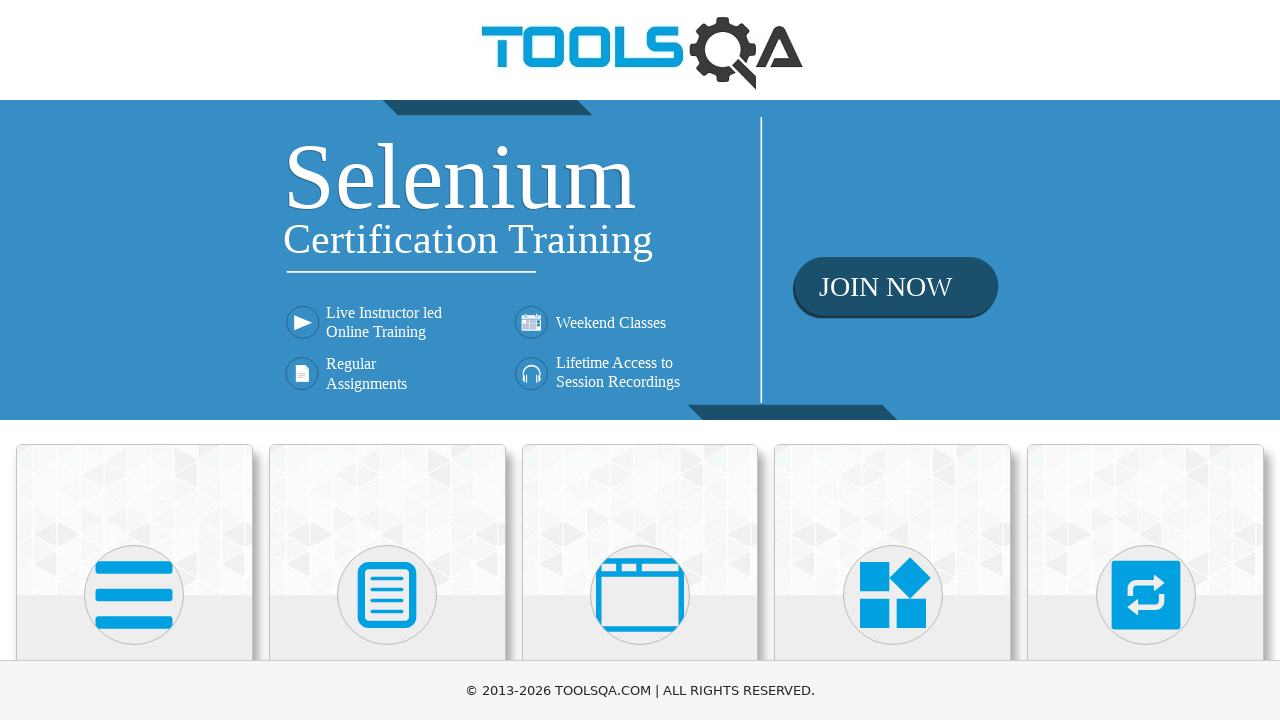

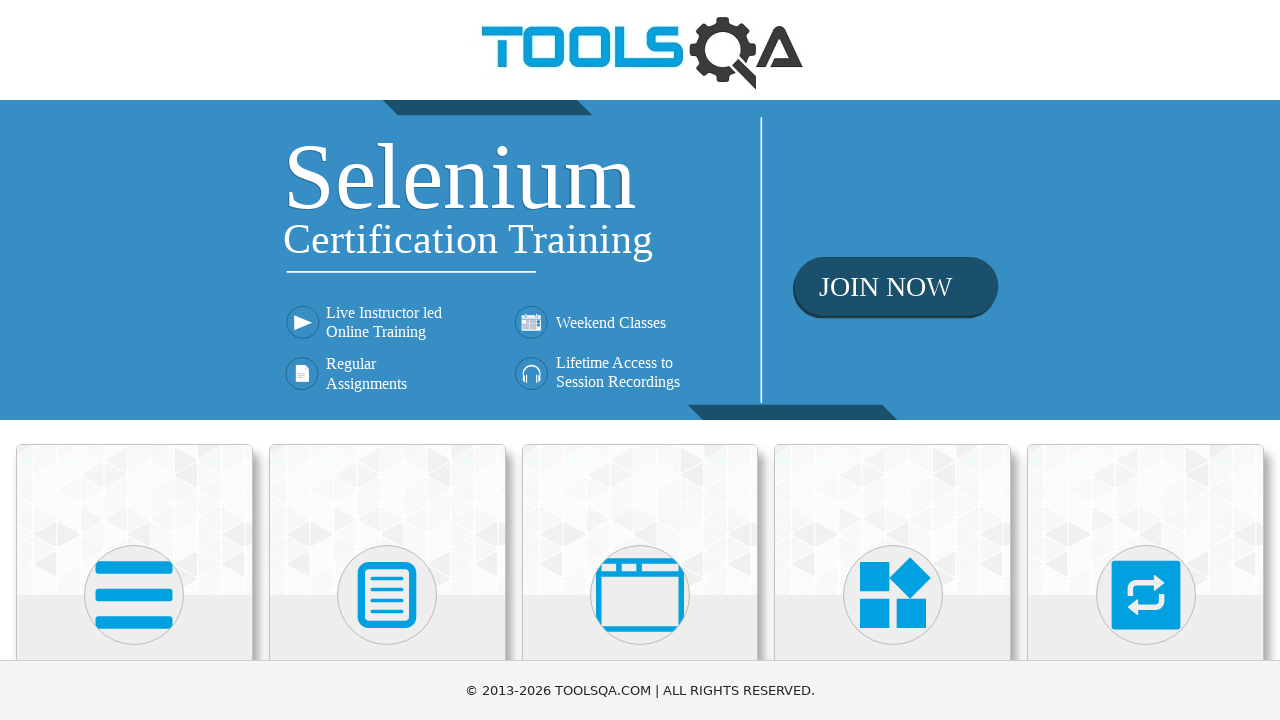